Tests window handling functionality by clicking a link to open a new window, switching between windows, and verifying content in both windows

Starting URL: https://the-internet.herokuapp.com/windows

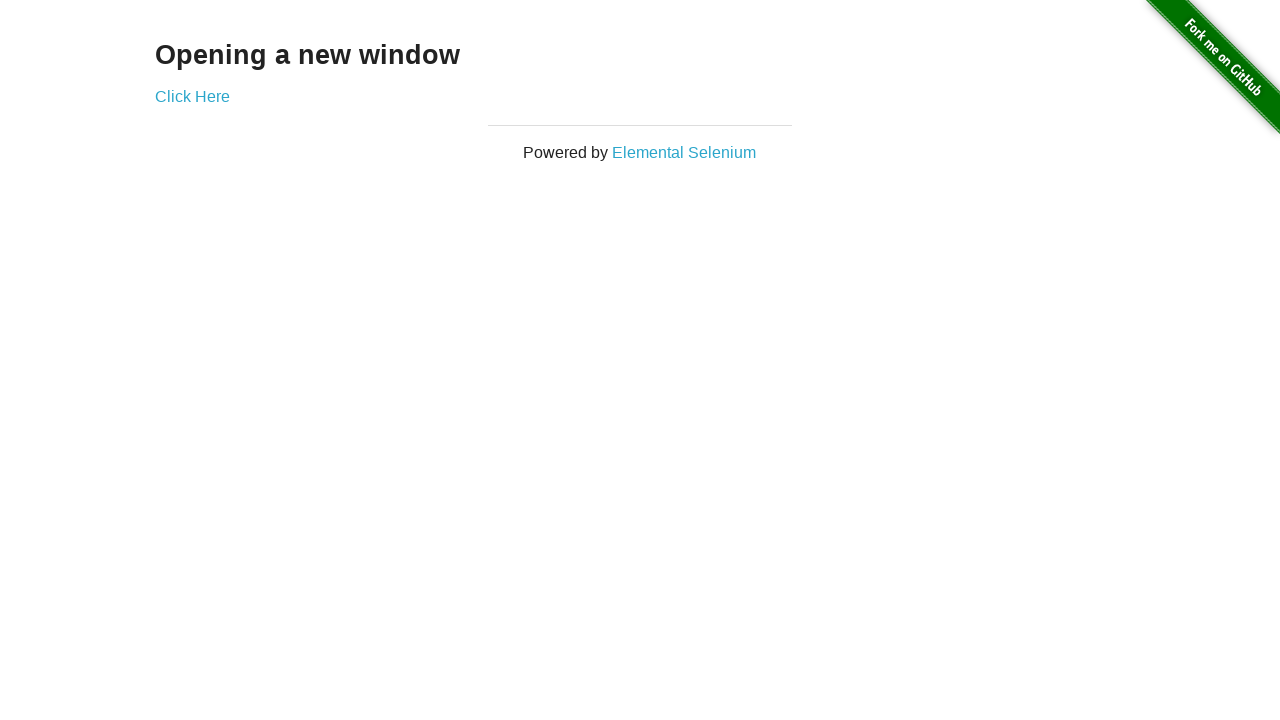

Navigated to window handling test page
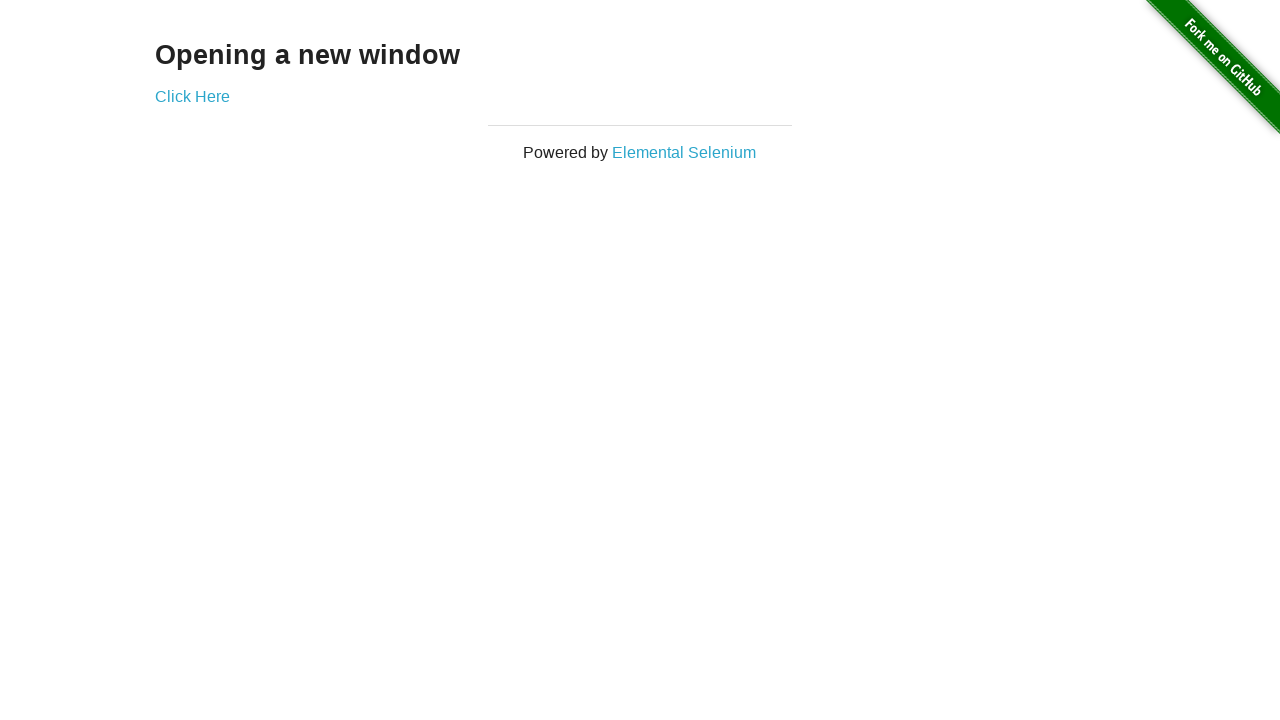

Clicked 'Click Here' link to open new window at (192, 96) on text=Click Here
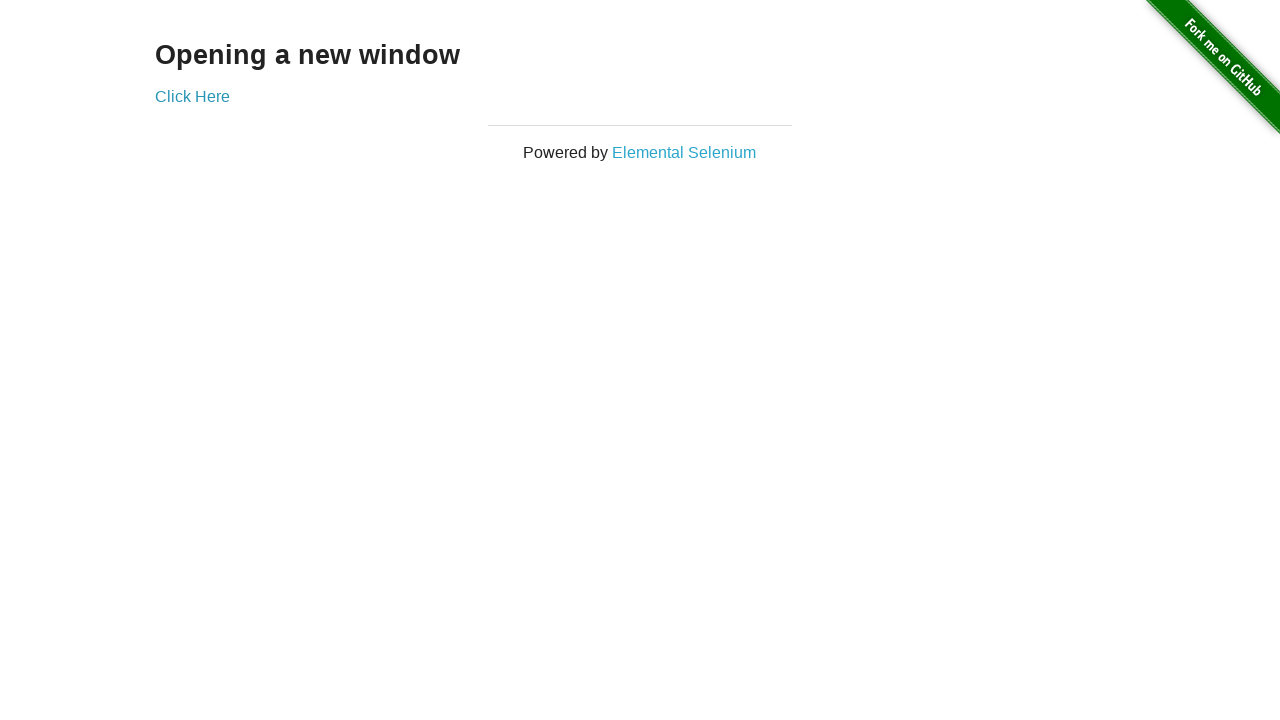

New window loaded successfully
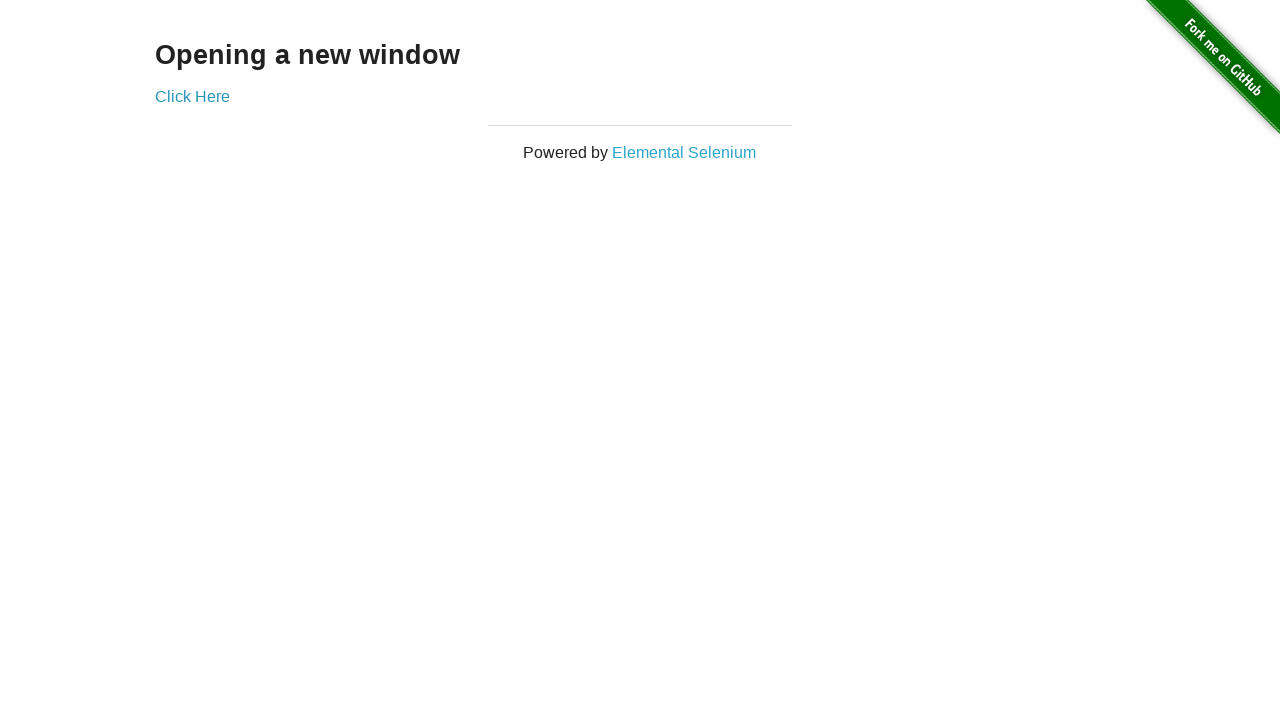

Extracted h3 text from new window: New Window
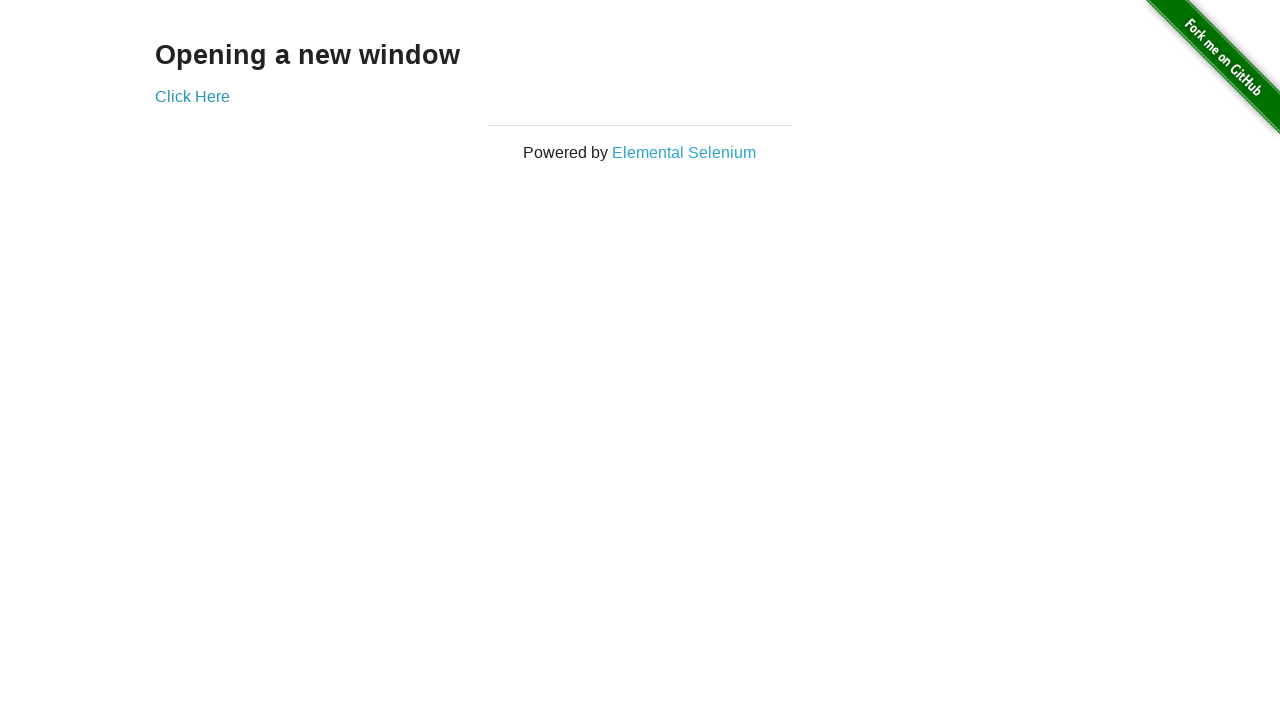

Closed the new window
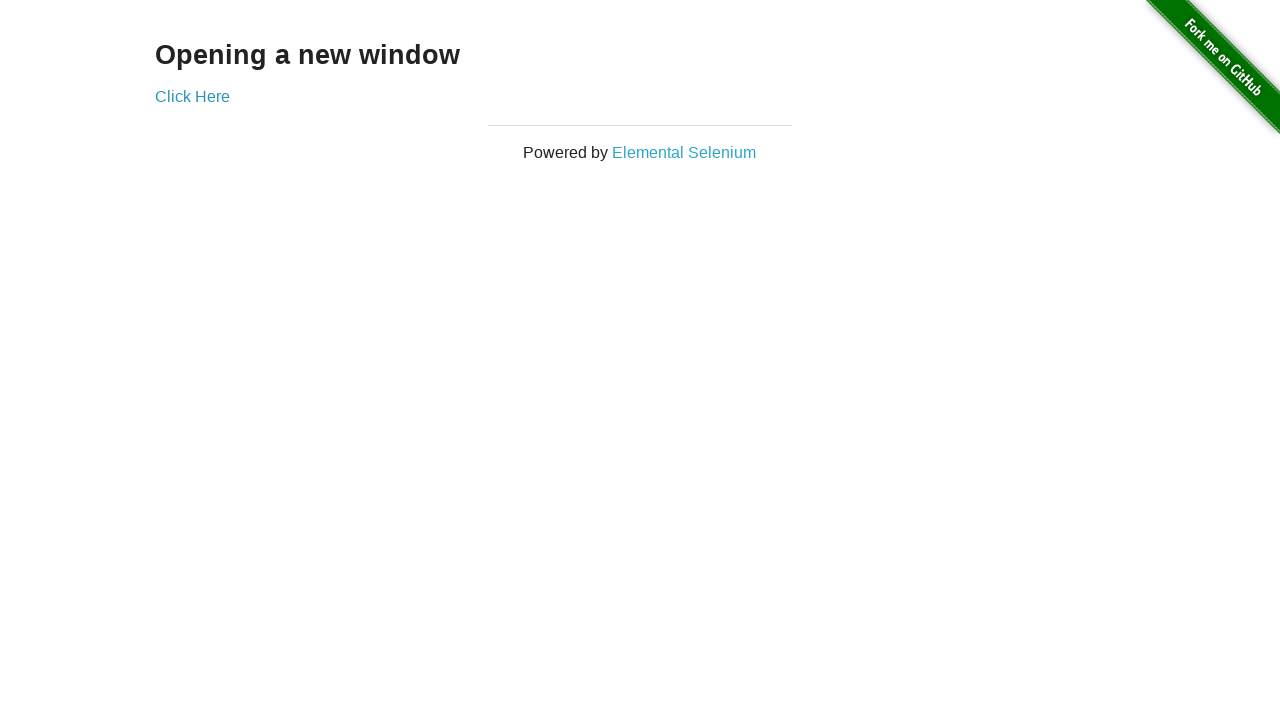

Verified original window contains 'Opening a new window' heading
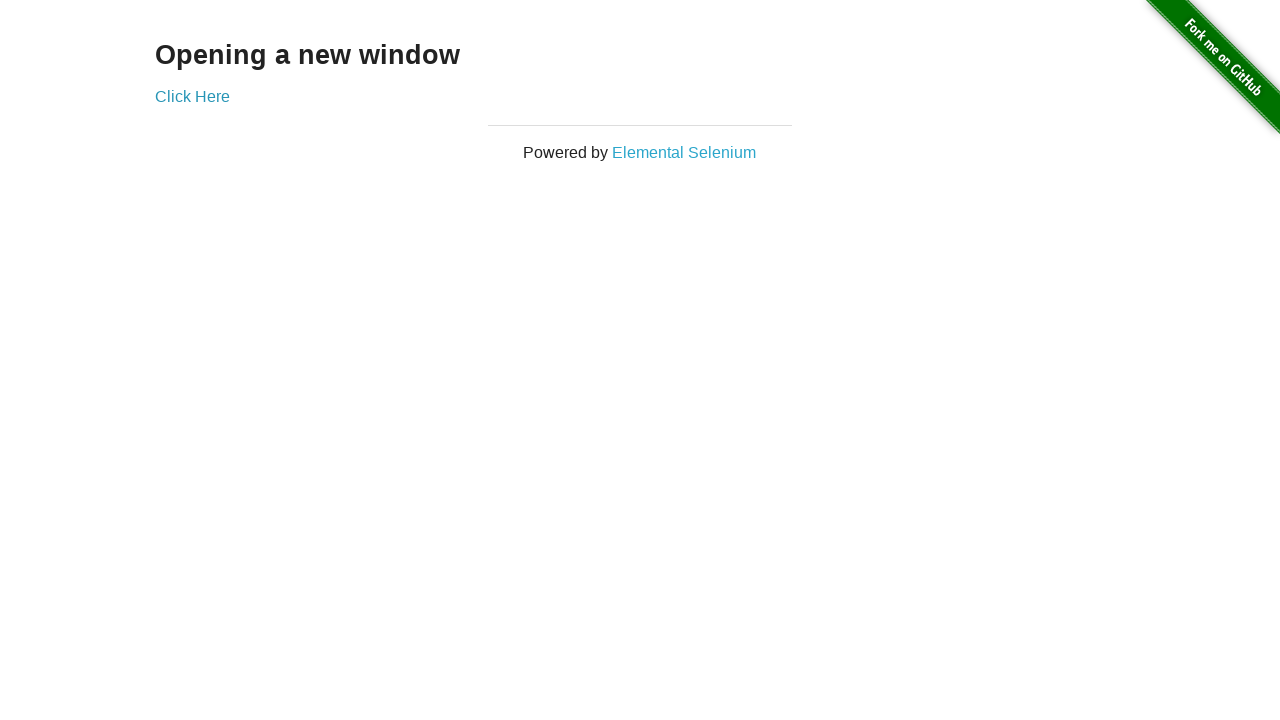

Printed h3 content from original window
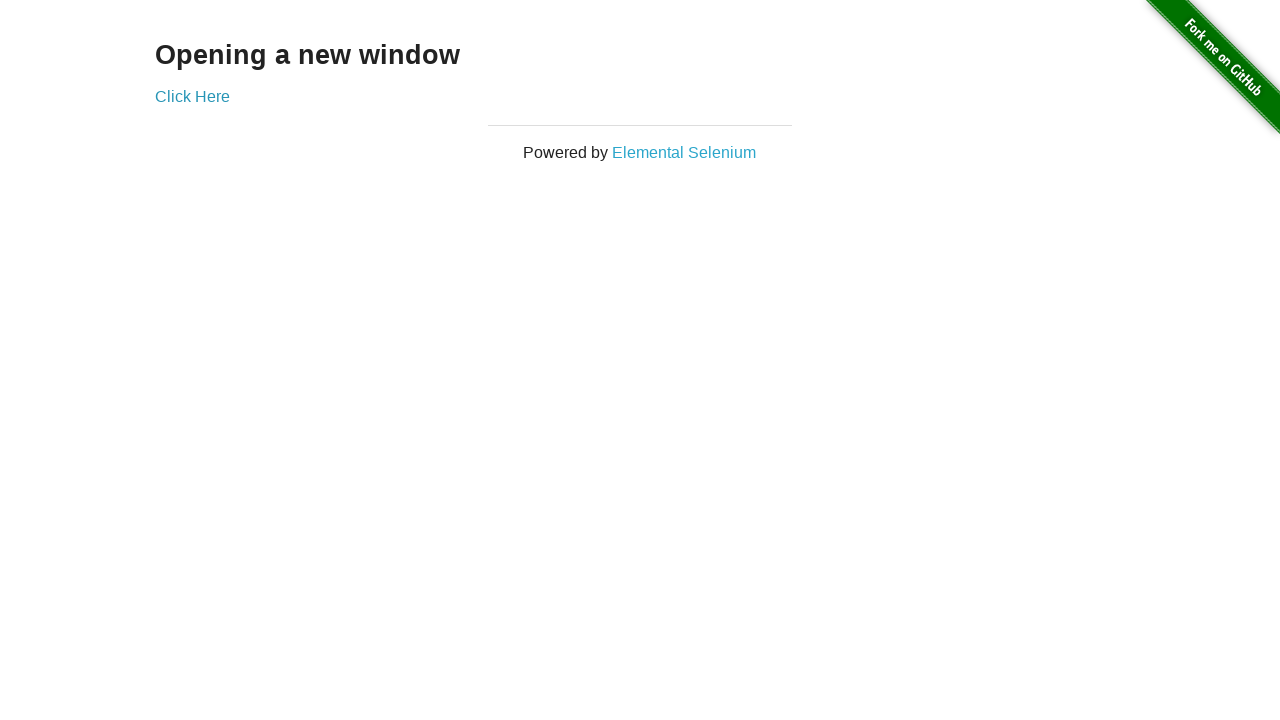

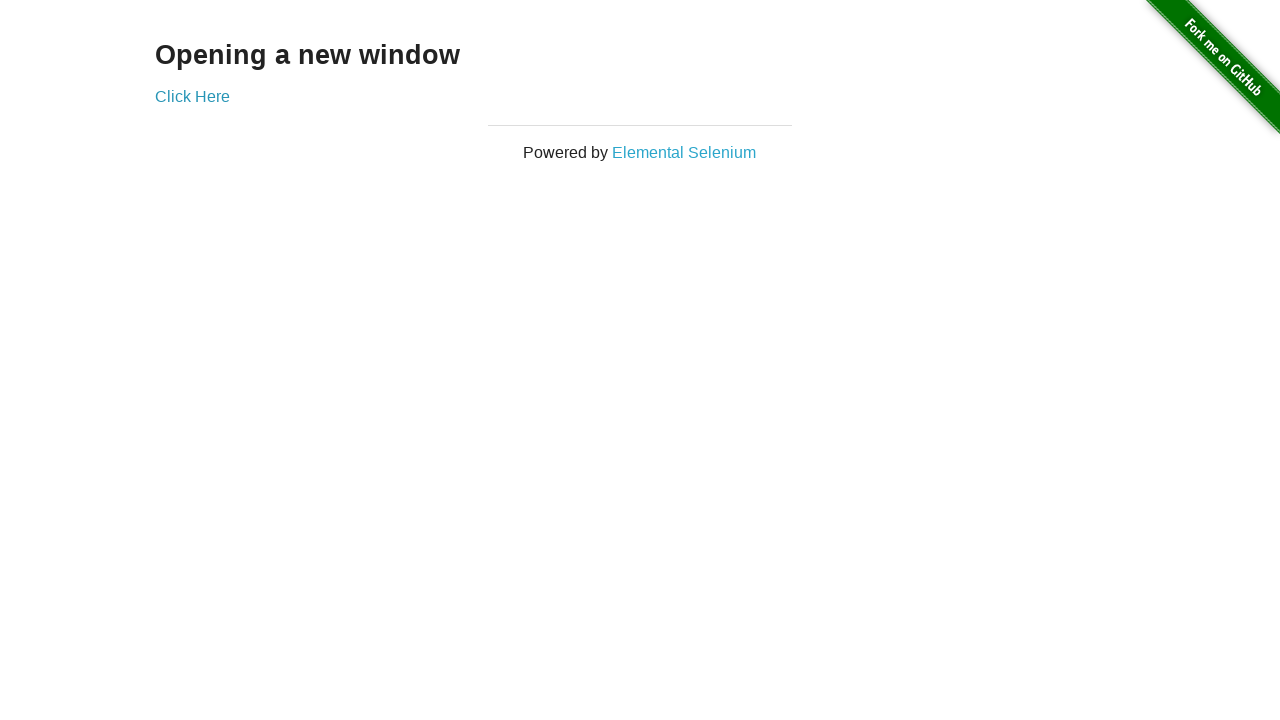